Filters products by the Monitors category on DemoBlaze e-commerce site and waits for the filter to be applied

Starting URL: https://www.demoblaze.com/

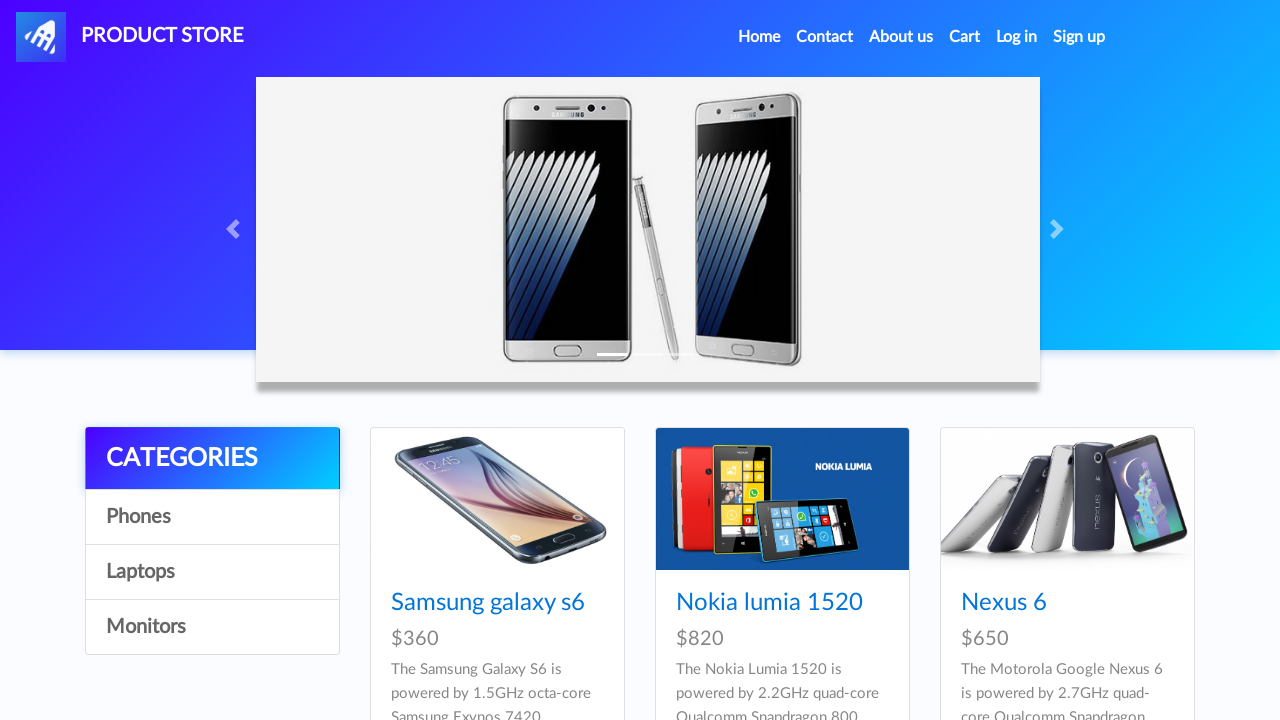

Navigation bar loaded
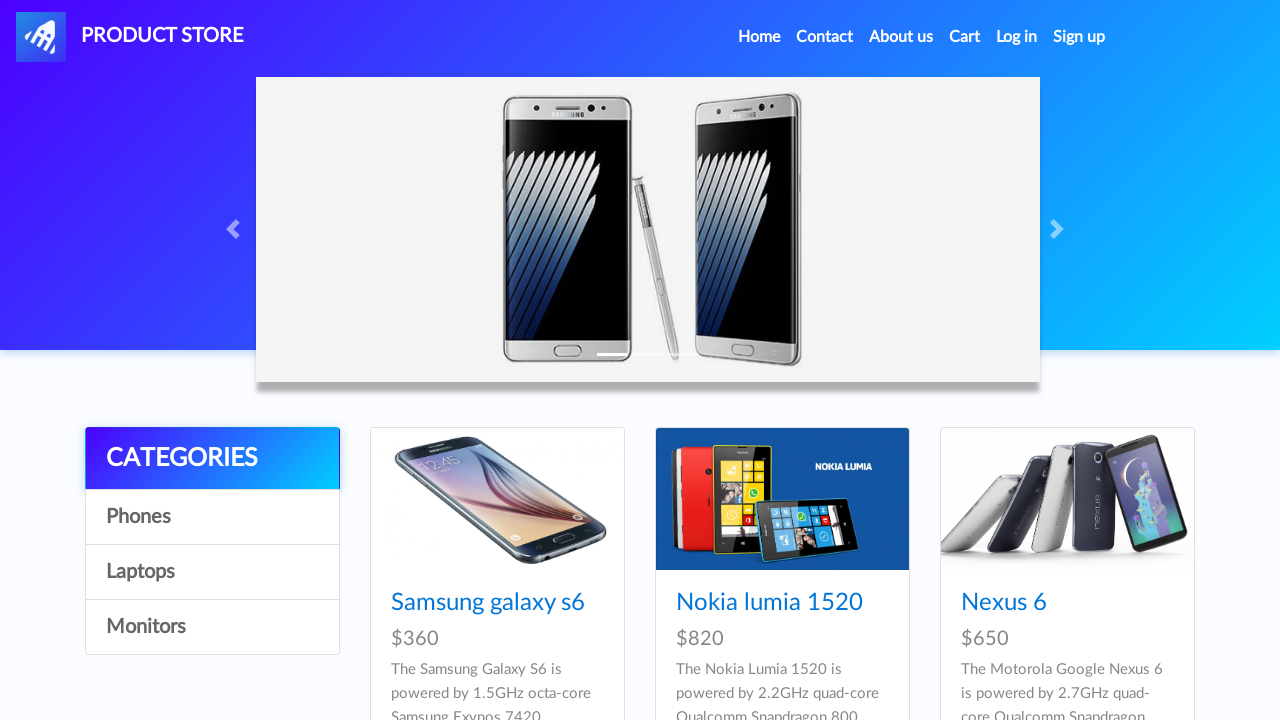

Monitors category filter element is visible
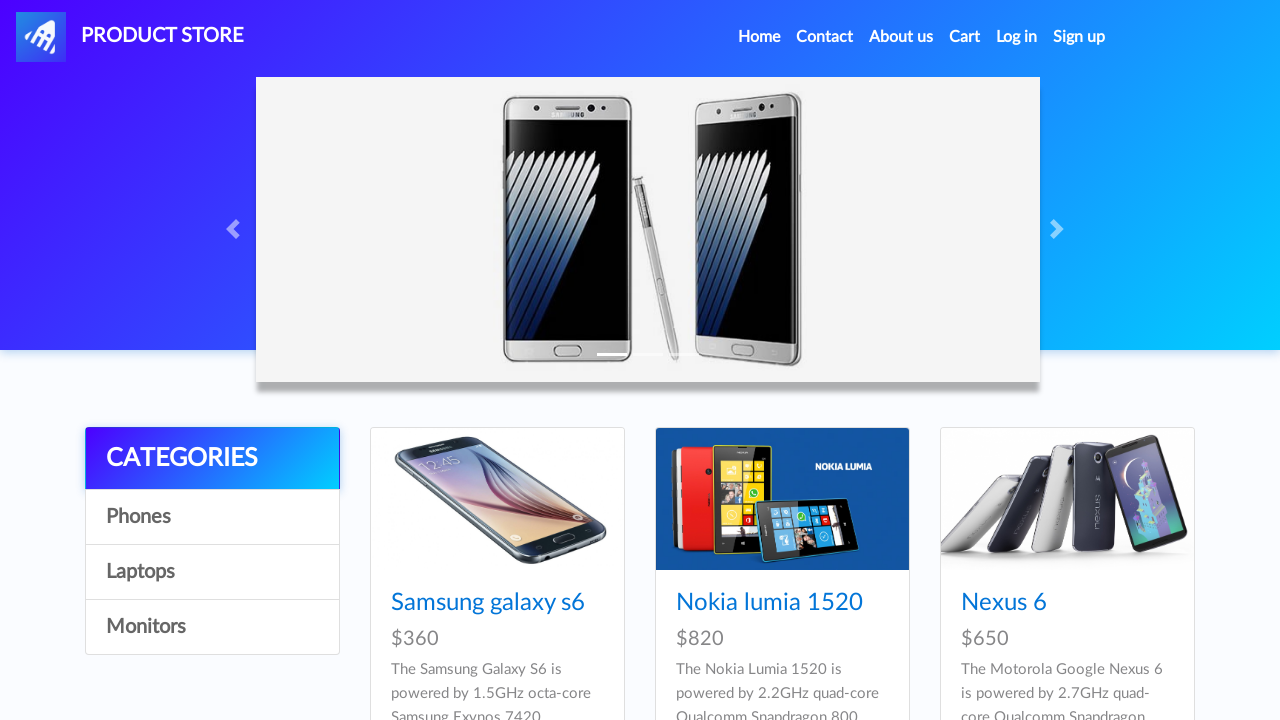

Clicked on Monitors category filter at (212, 627) on xpath=//*[contains(@onclick,'monitor')]
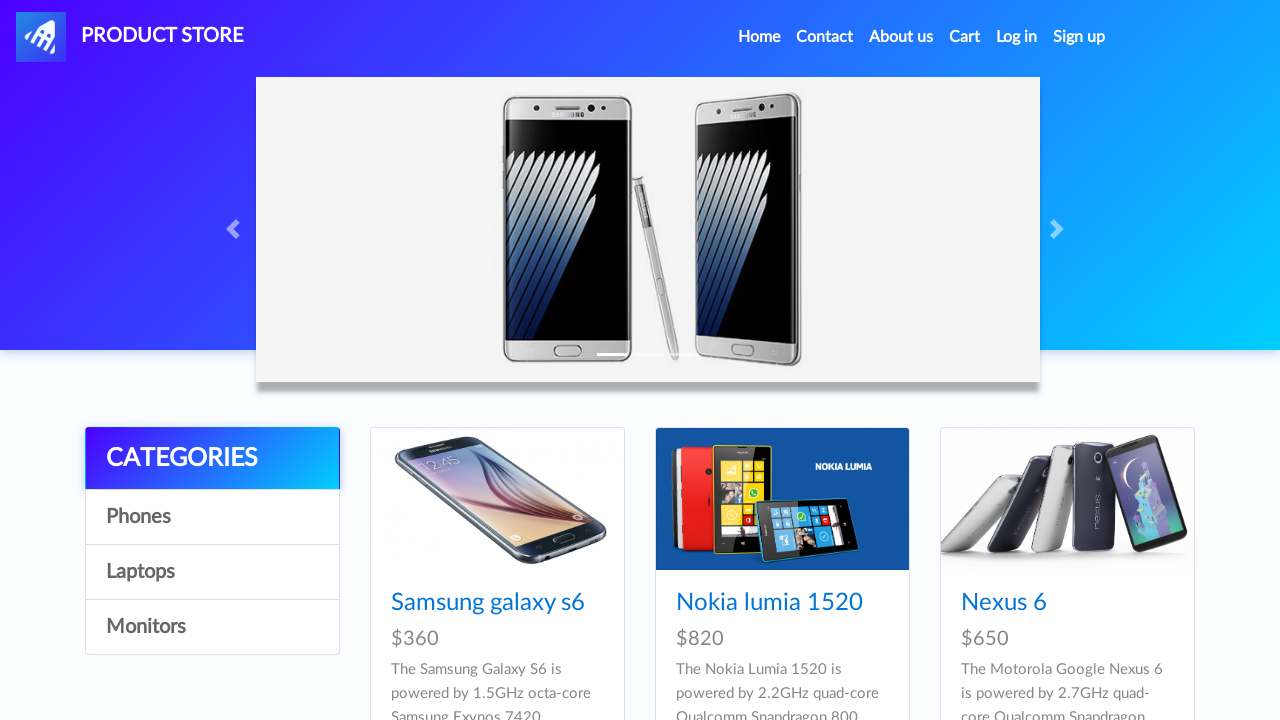

Waited for filter to be applied
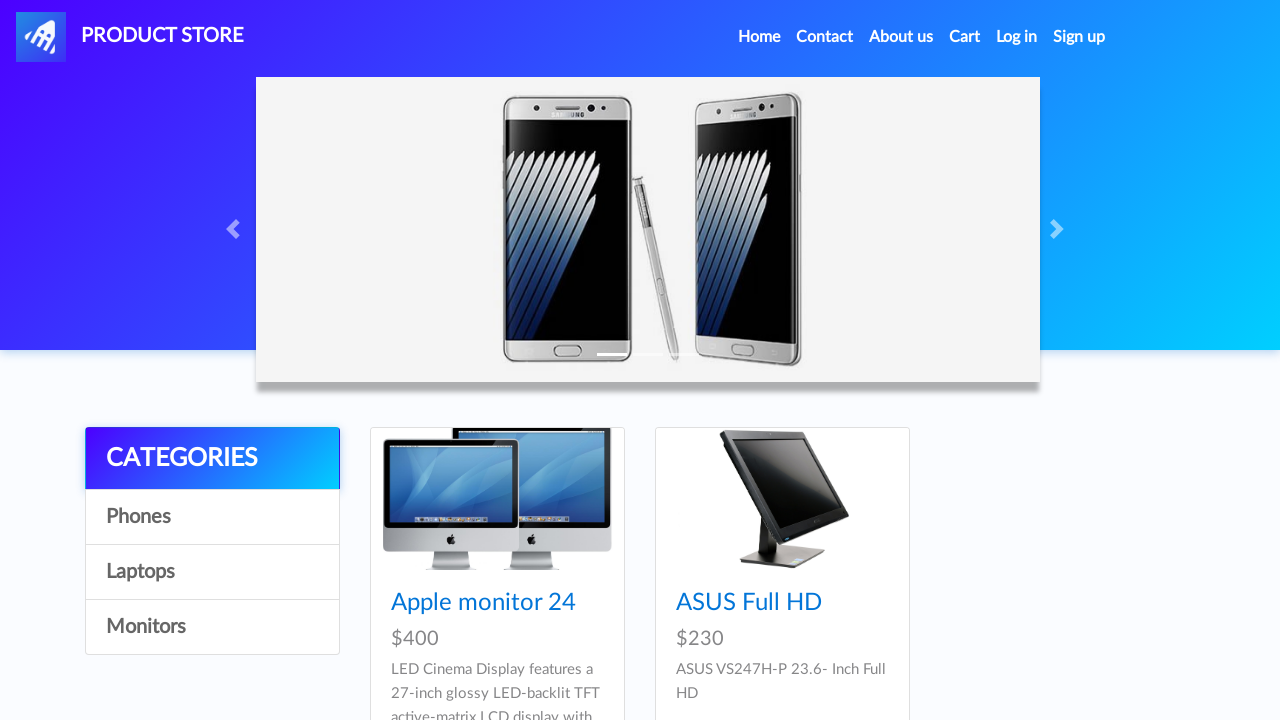

Filtered monitor products loaded
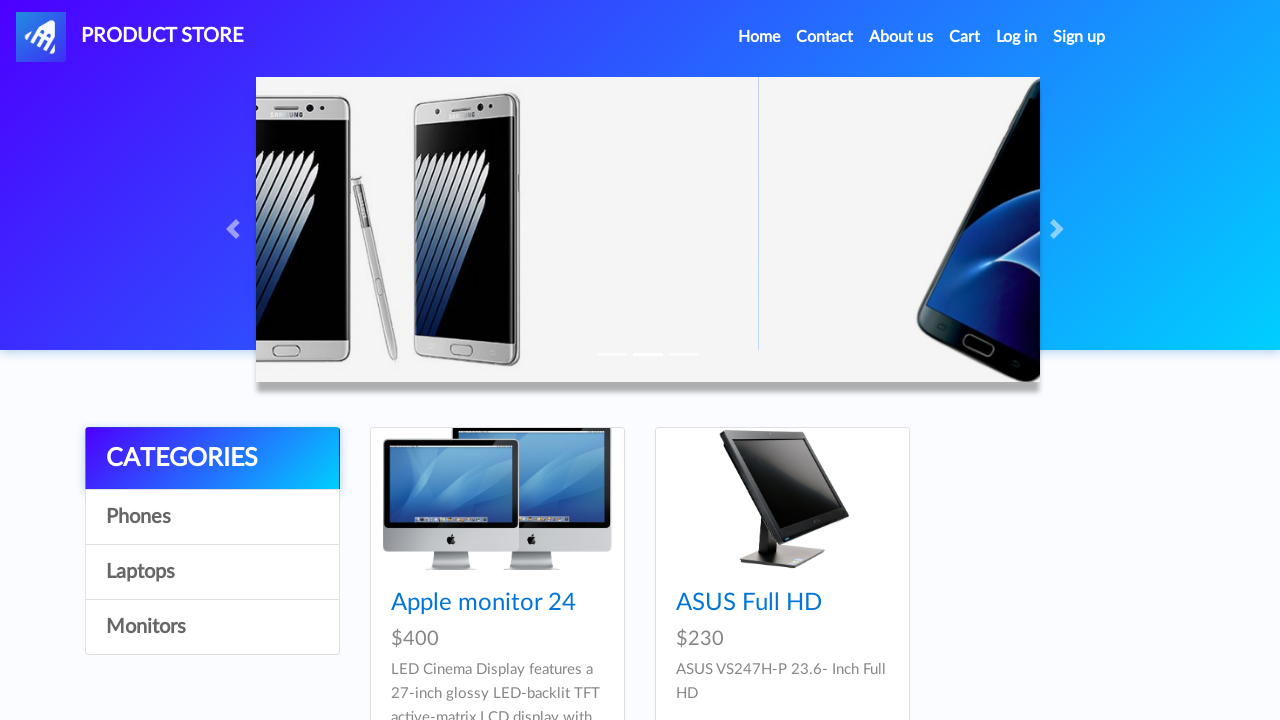

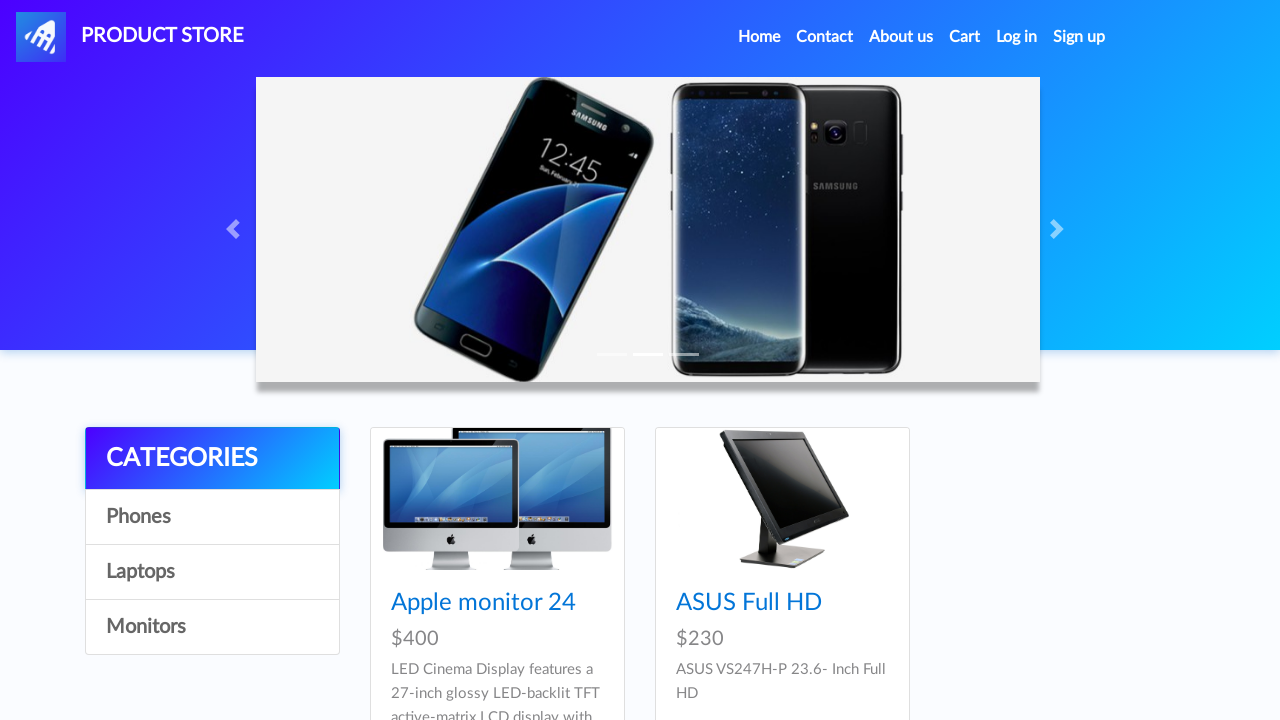